Tests window handling functionality by clicking a link that opens a new window

Starting URL: https://the-internet.herokuapp.com/windows

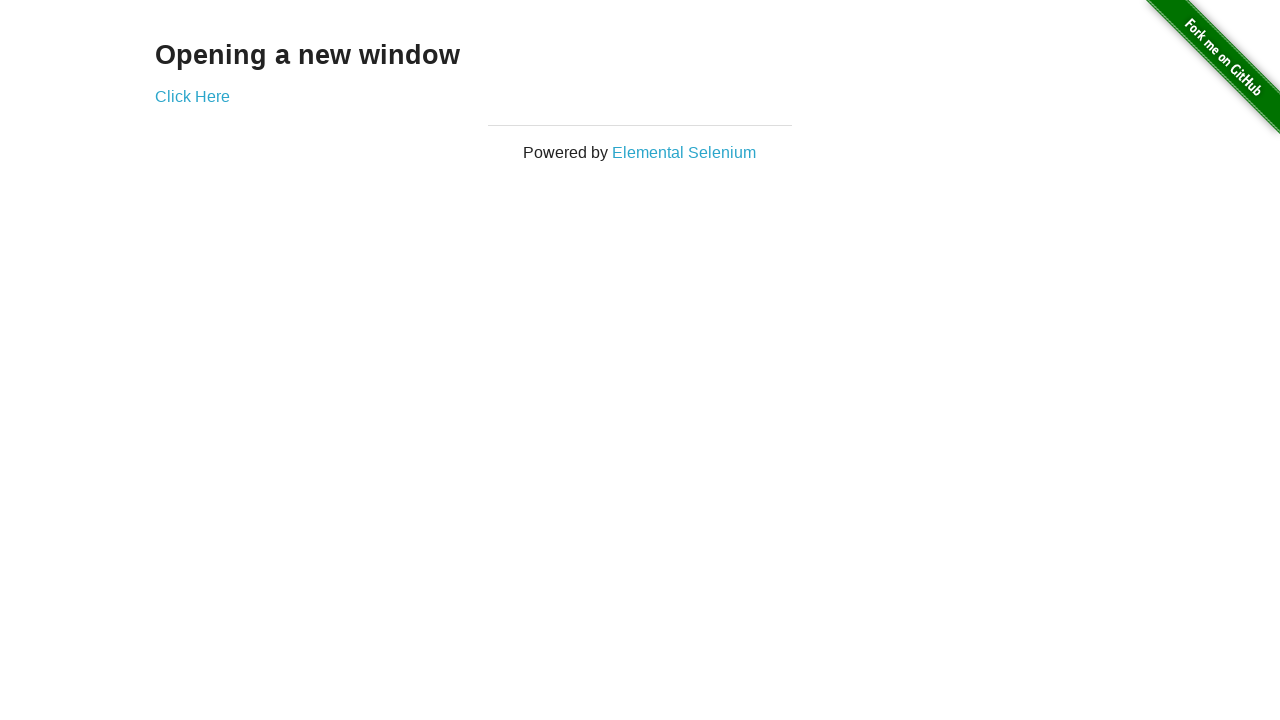

Clicked 'Click Here' link to open new window at (192, 96) on a:has-text('Click Here')
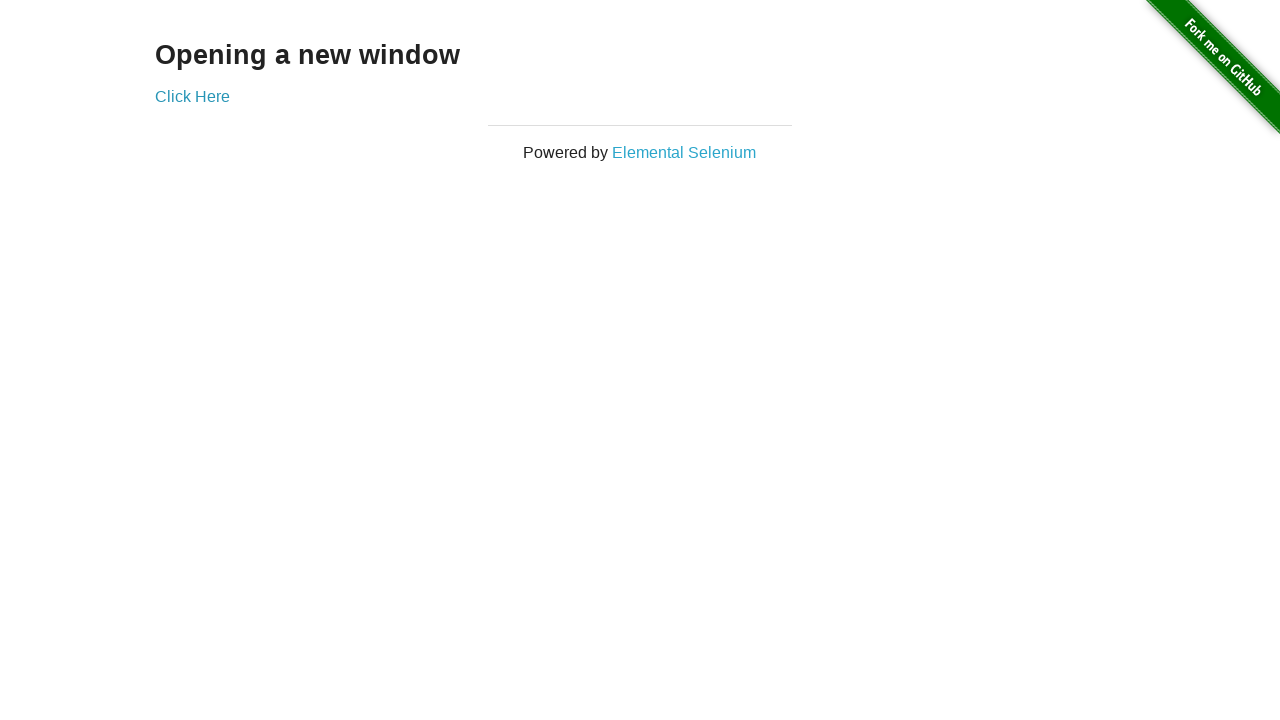

Clicked 'Click Here' link and new window opened at (192, 96) on a:has-text('Click Here')
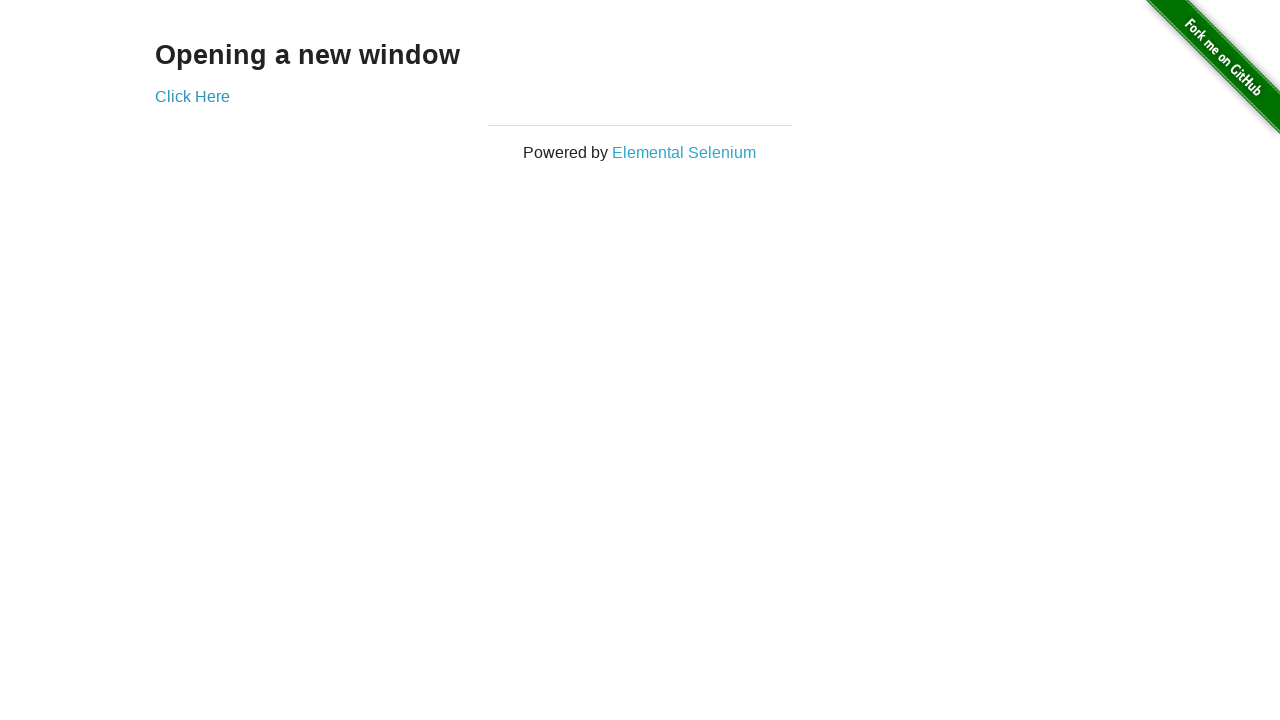

New window/tab is now available
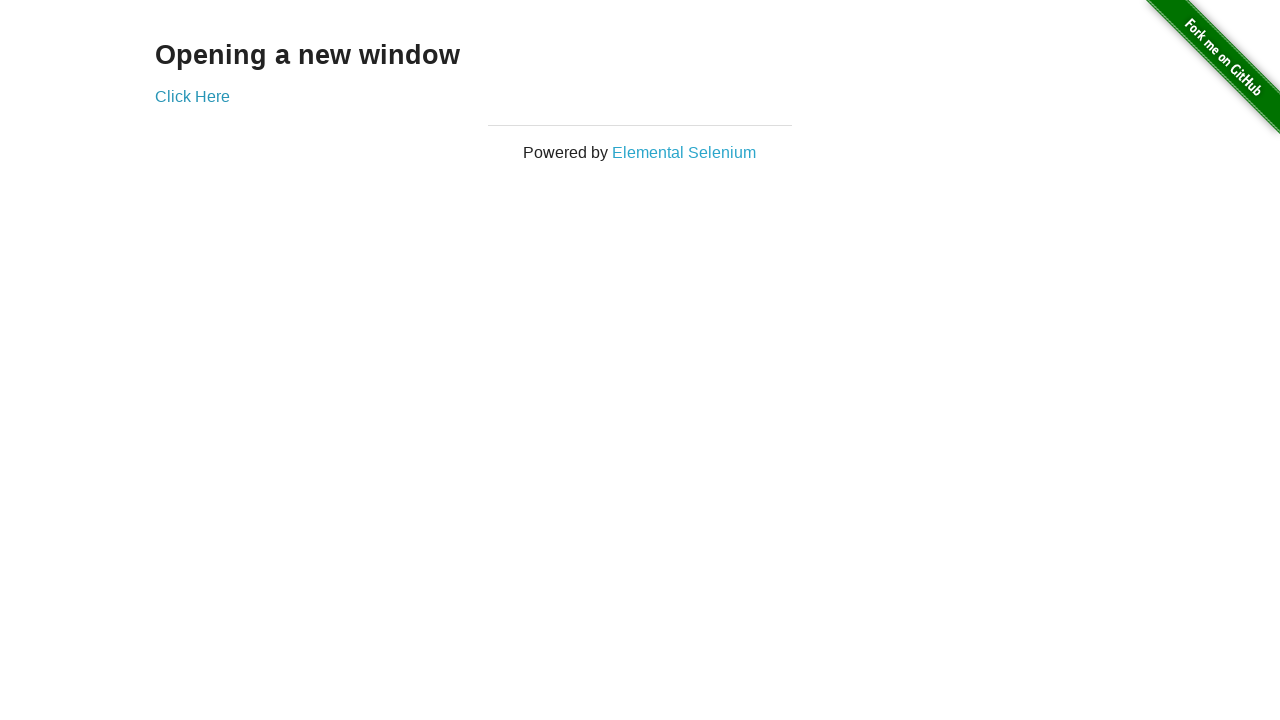

New window finished loading
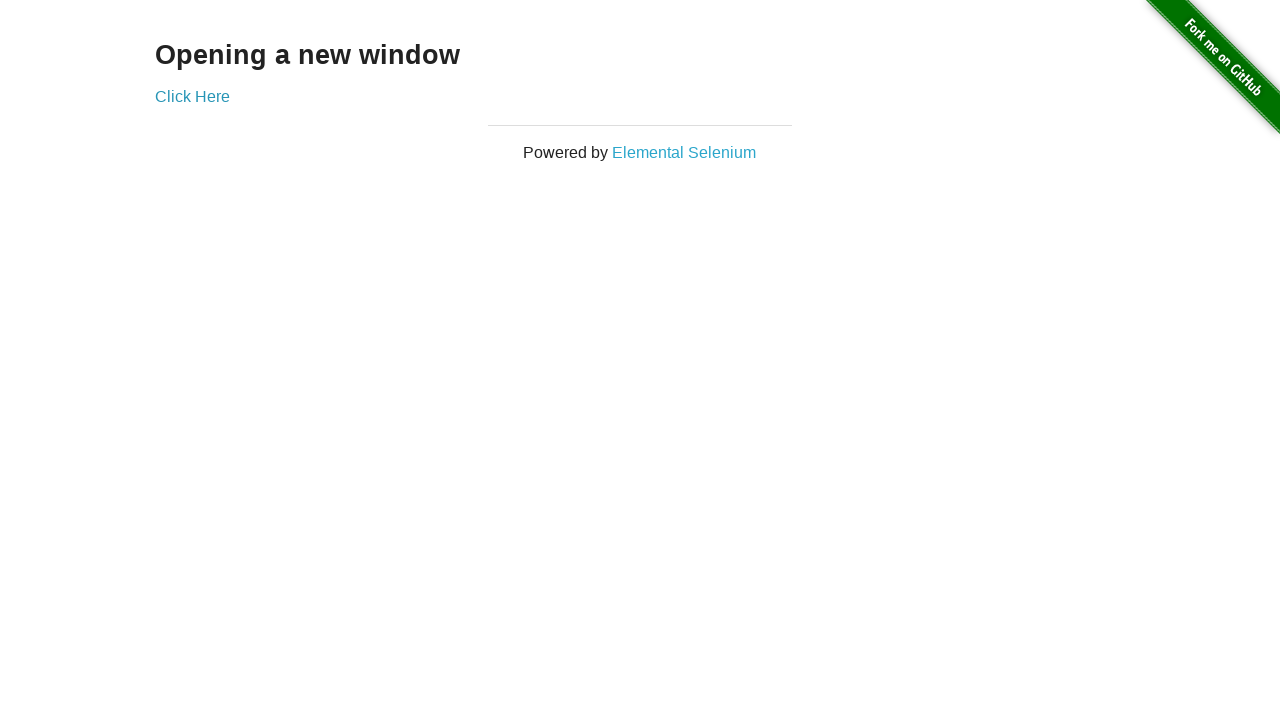

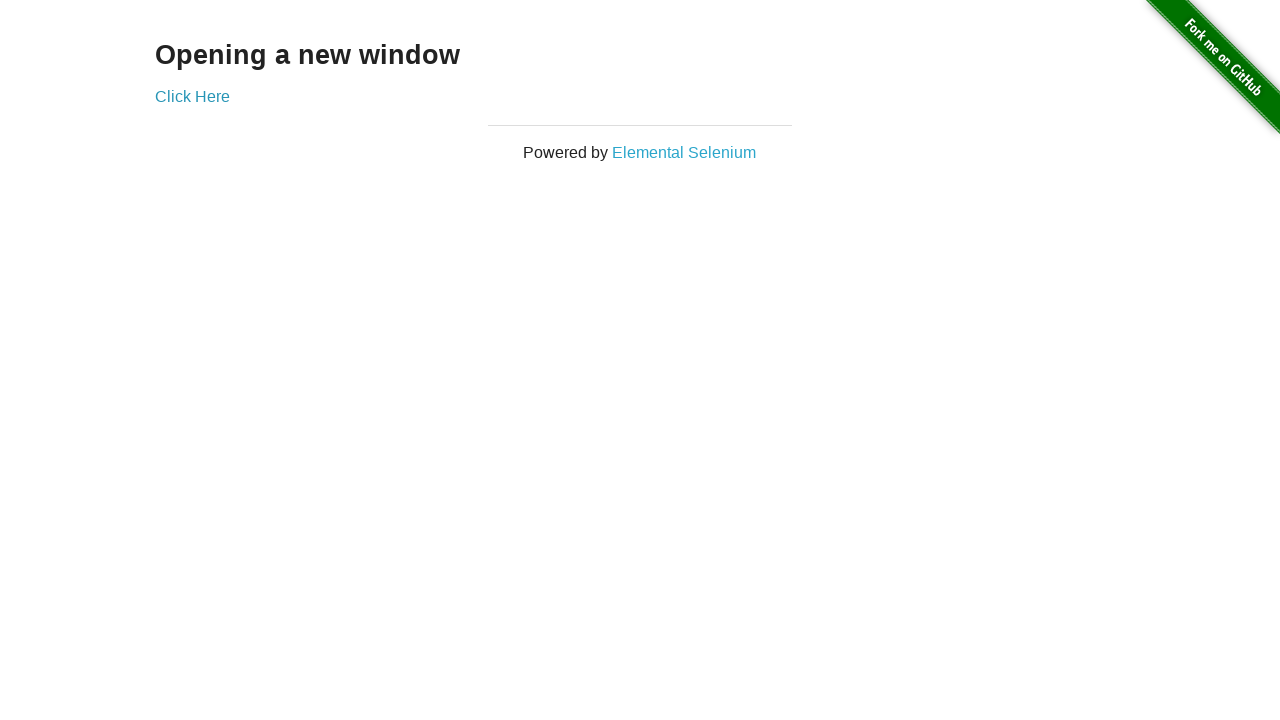